Tests window popup functionality by opening Twitter and Facebook links in new windows and switching between them

Starting URL: https://www.lambdatest.com/selenium-playground/window-popup-modal-demo

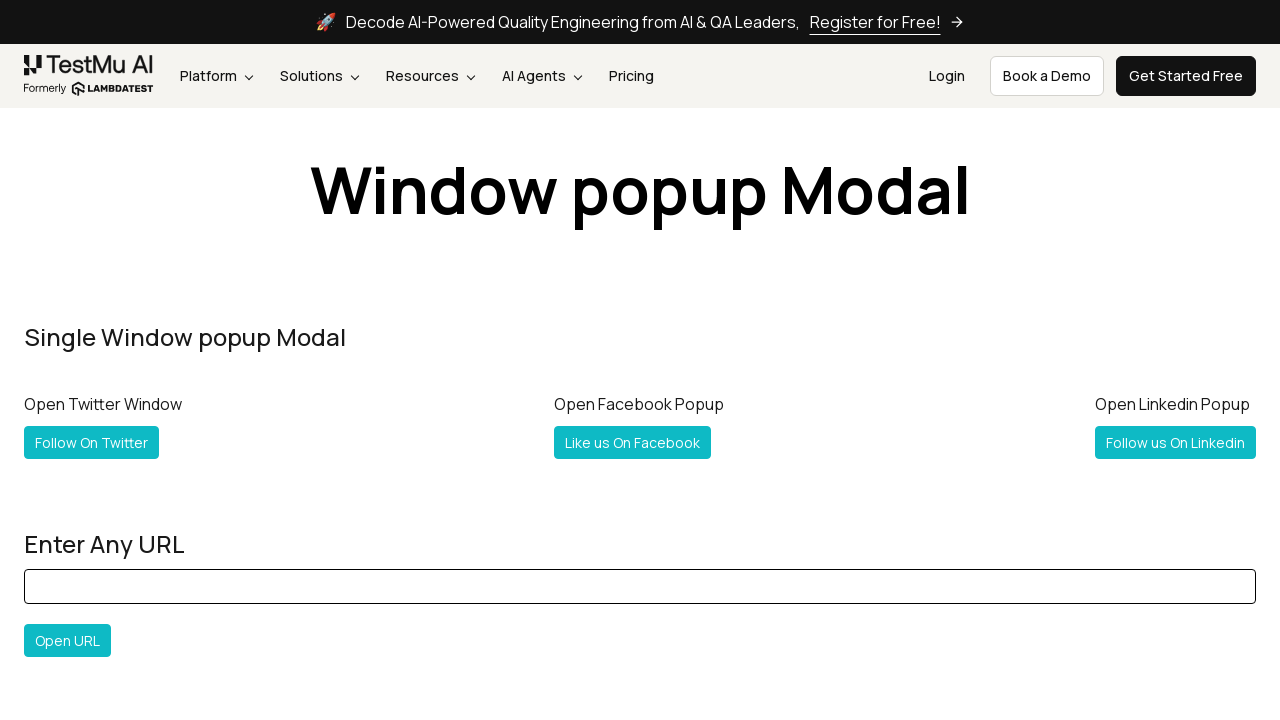

Opened Twitter follow link in new window at (92, 442) on xpath=//a[@title='Follow @Lambdatesting on Twitter']
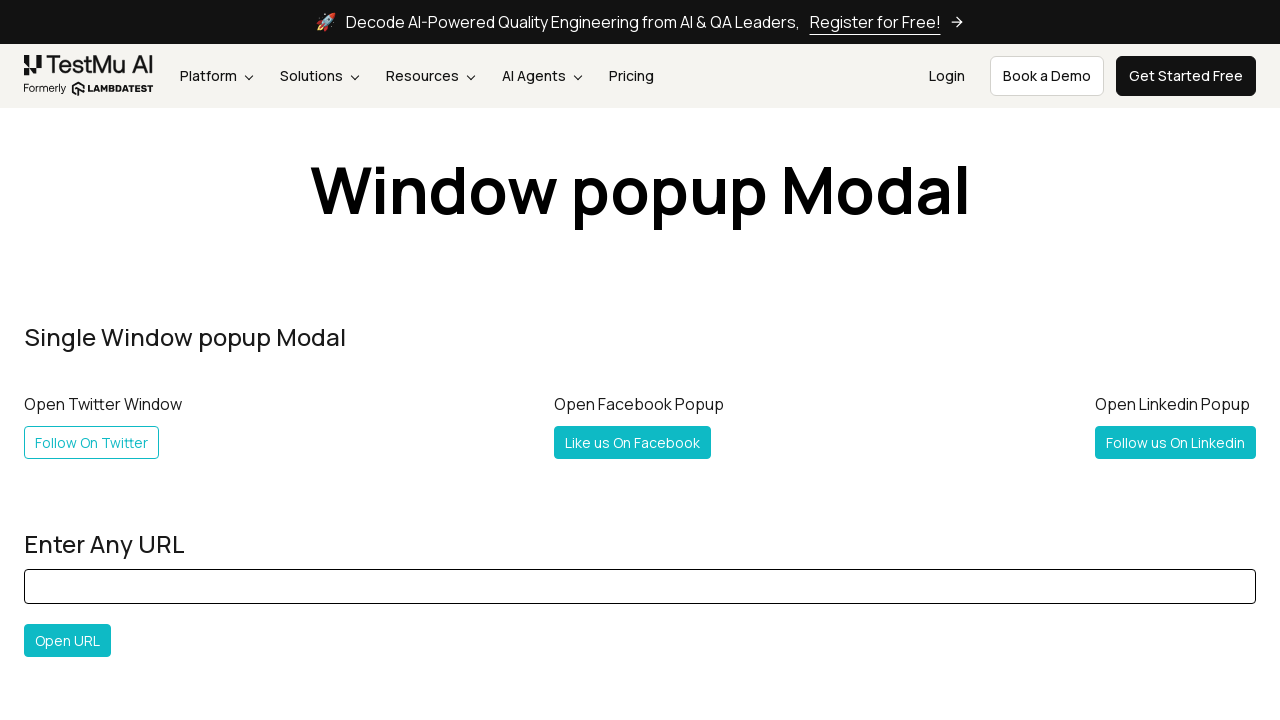

Closed Twitter window
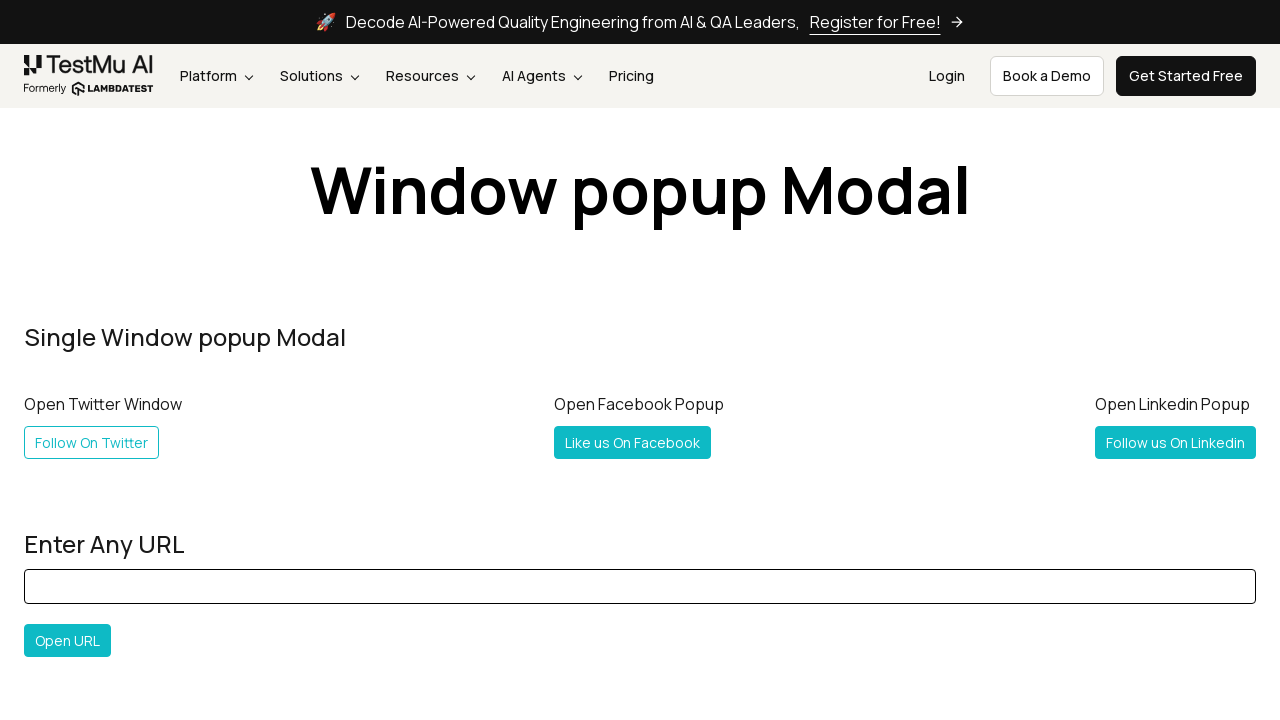

Opened Facebook follow link in new window at (632, 442) on xpath=//a[@title='Follow @Lambdatesting on Facebook']
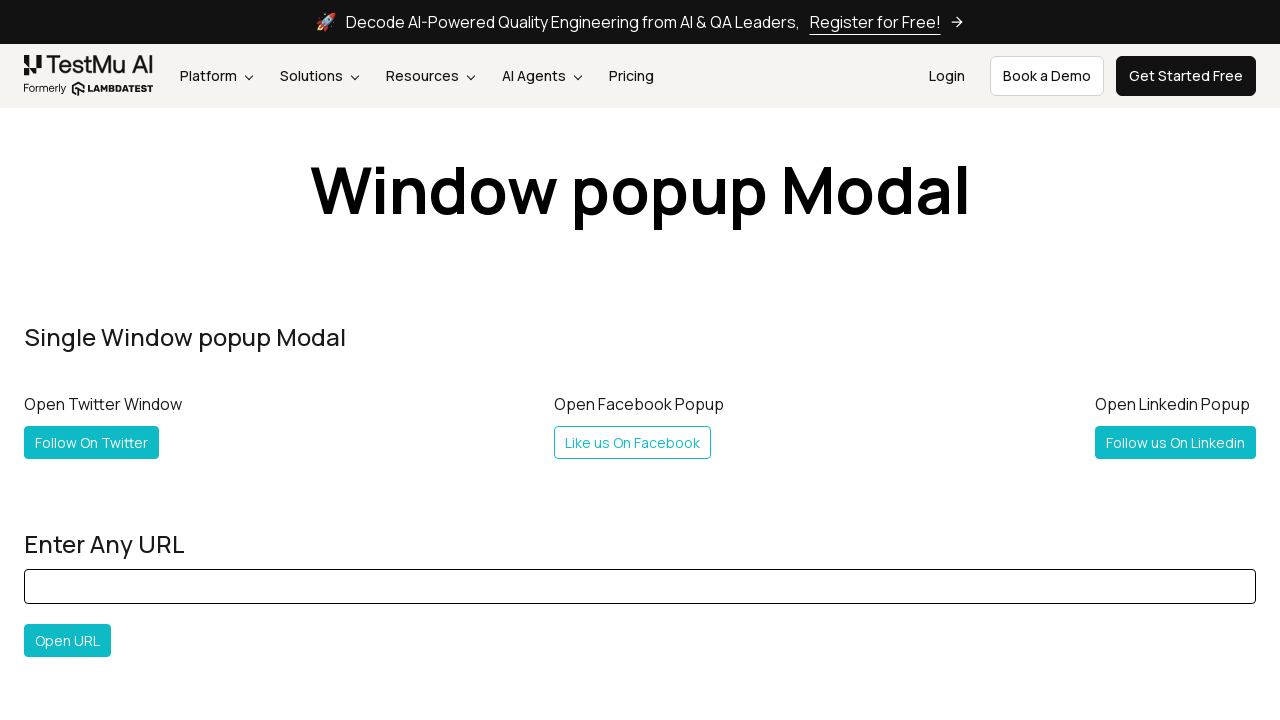

Closed Facebook window
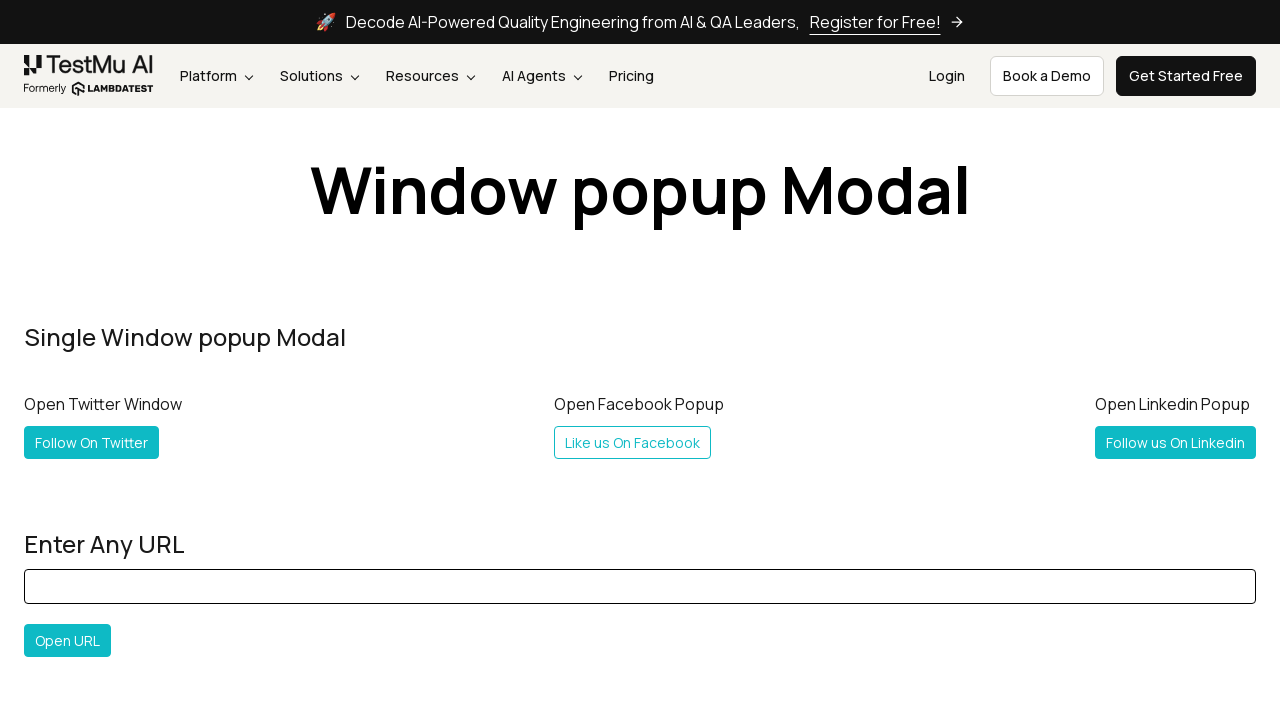

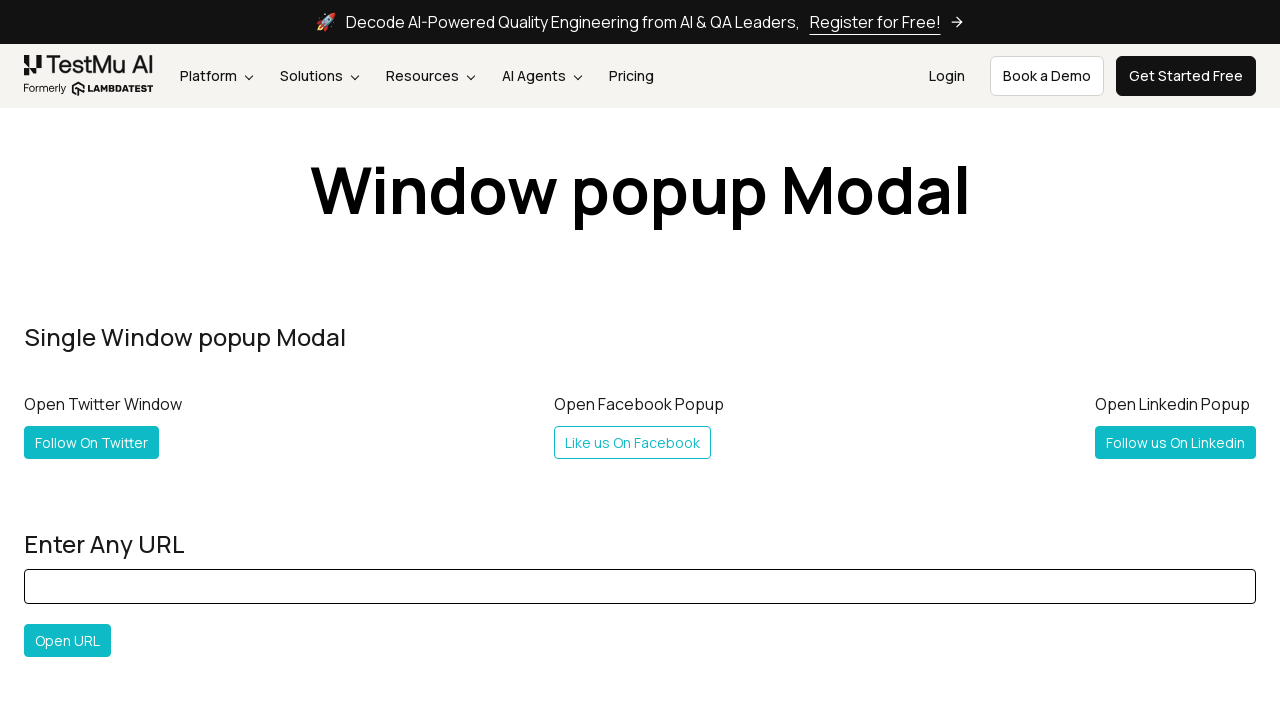